Navigates to the OrangeHRM login page and verifies that the login button is present by checking its CSS color property

Starting URL: https://opensource-demo.orangehrmlive.com/web/index.php/auth/login

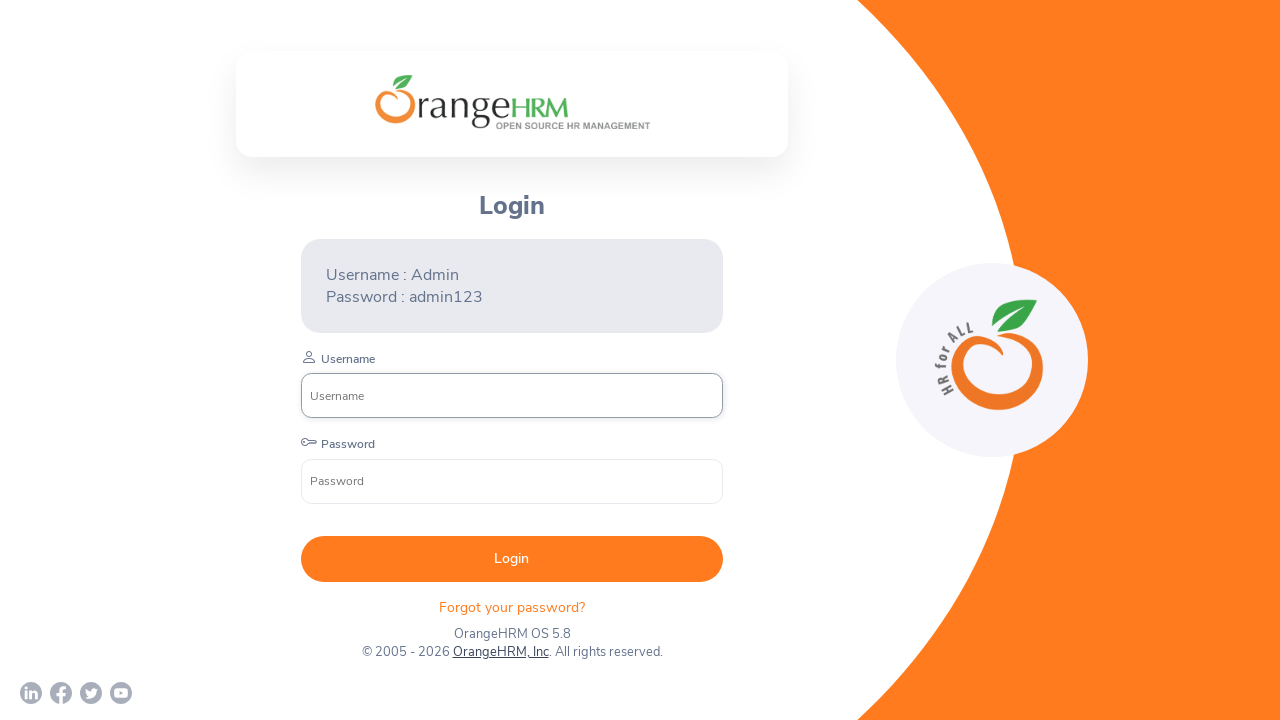

Navigated to OrangeHRM login page
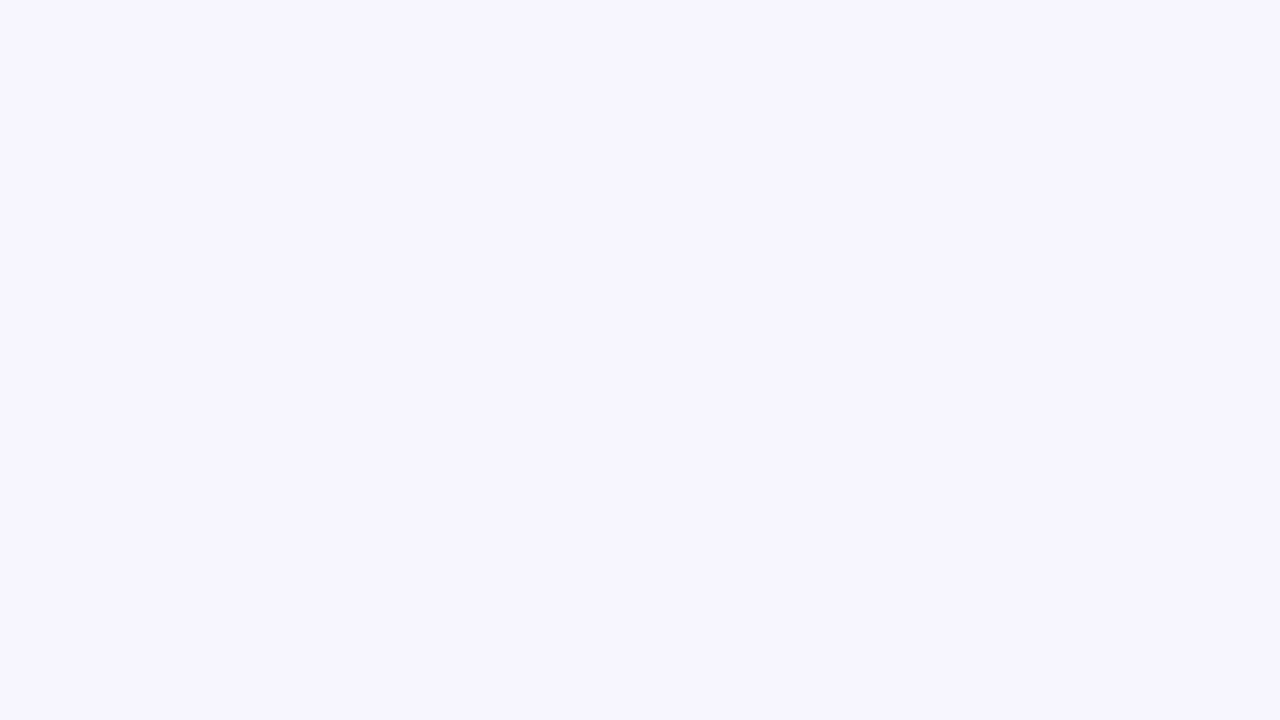

Login button became visible
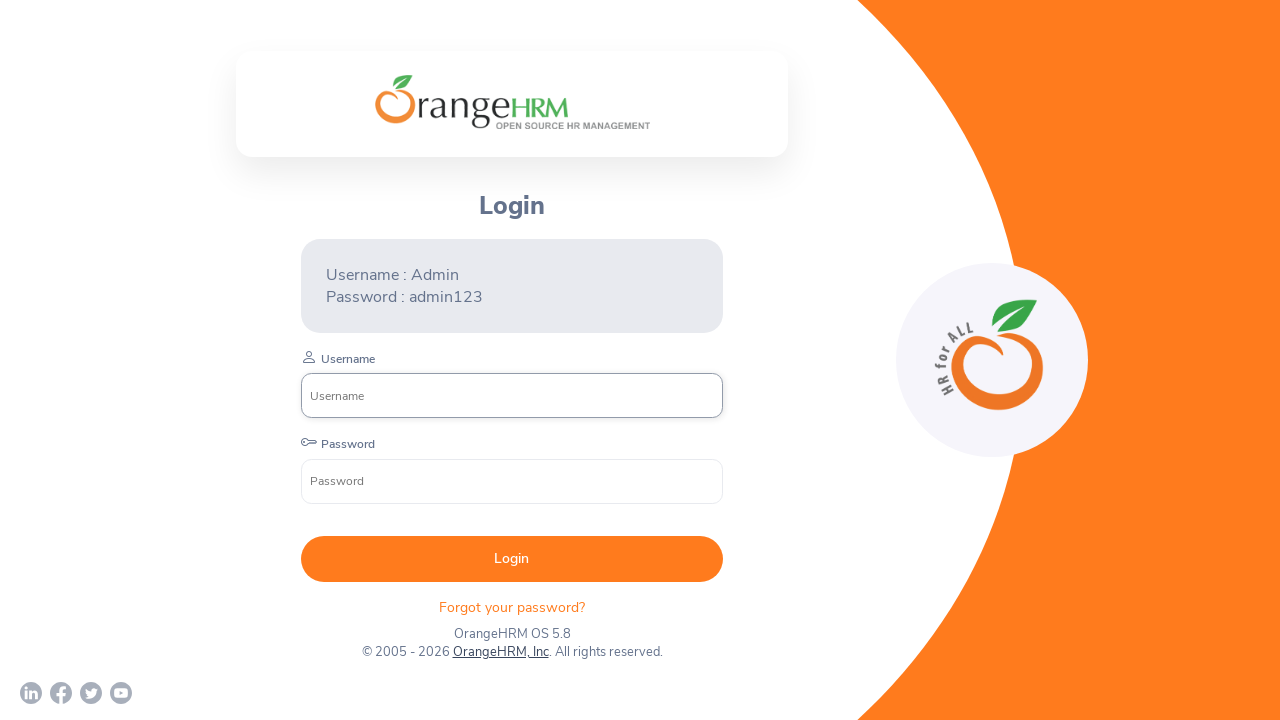

Retrieved CSS color property of login button: rgb(255, 255, 255)
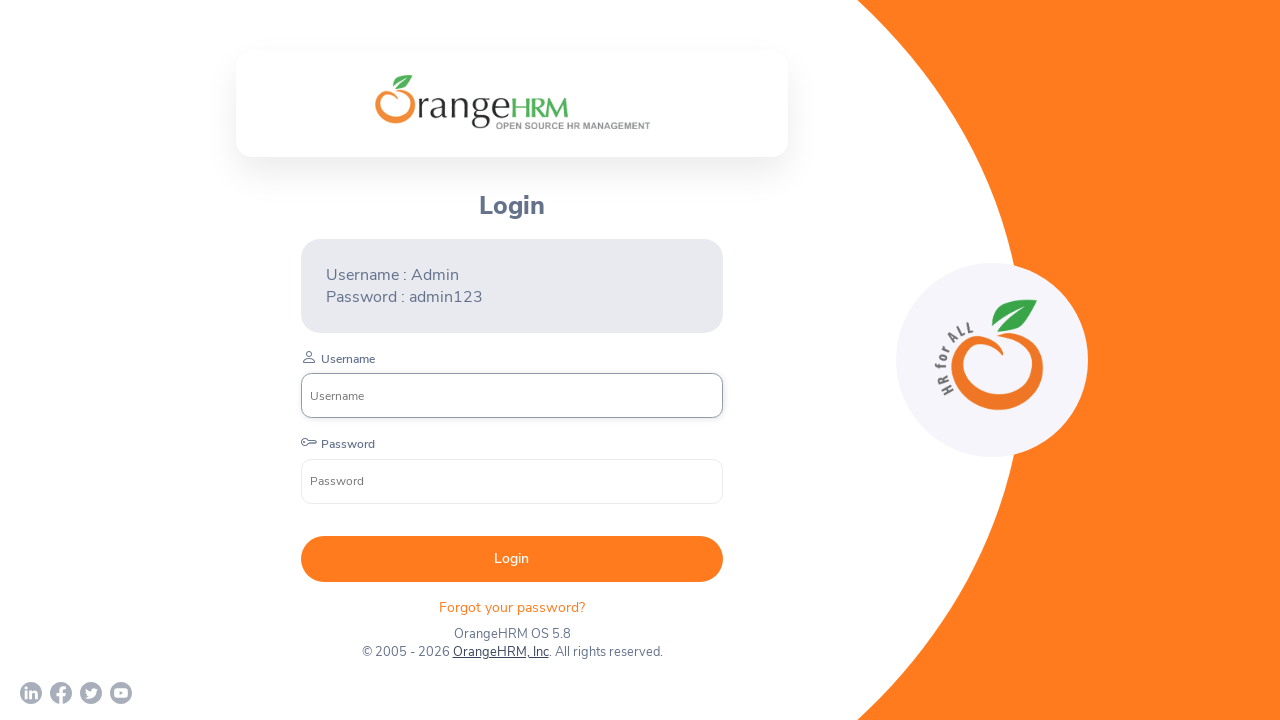

Printed button color value to console
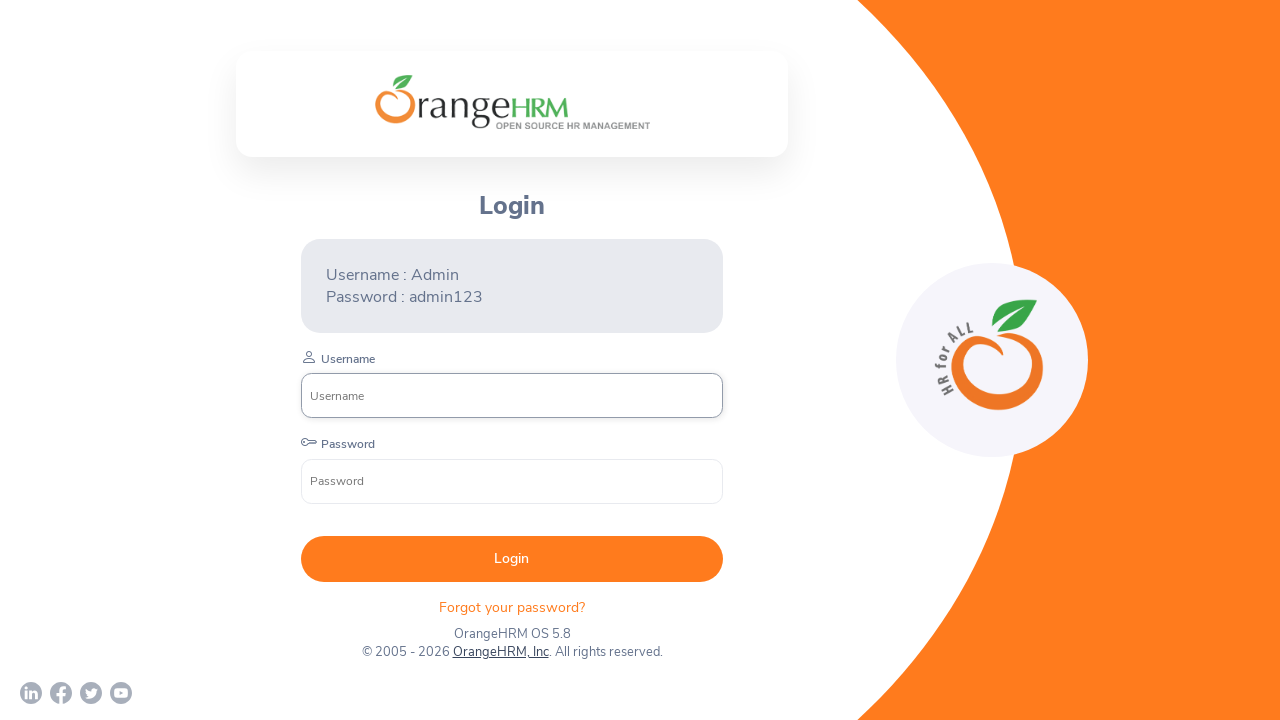

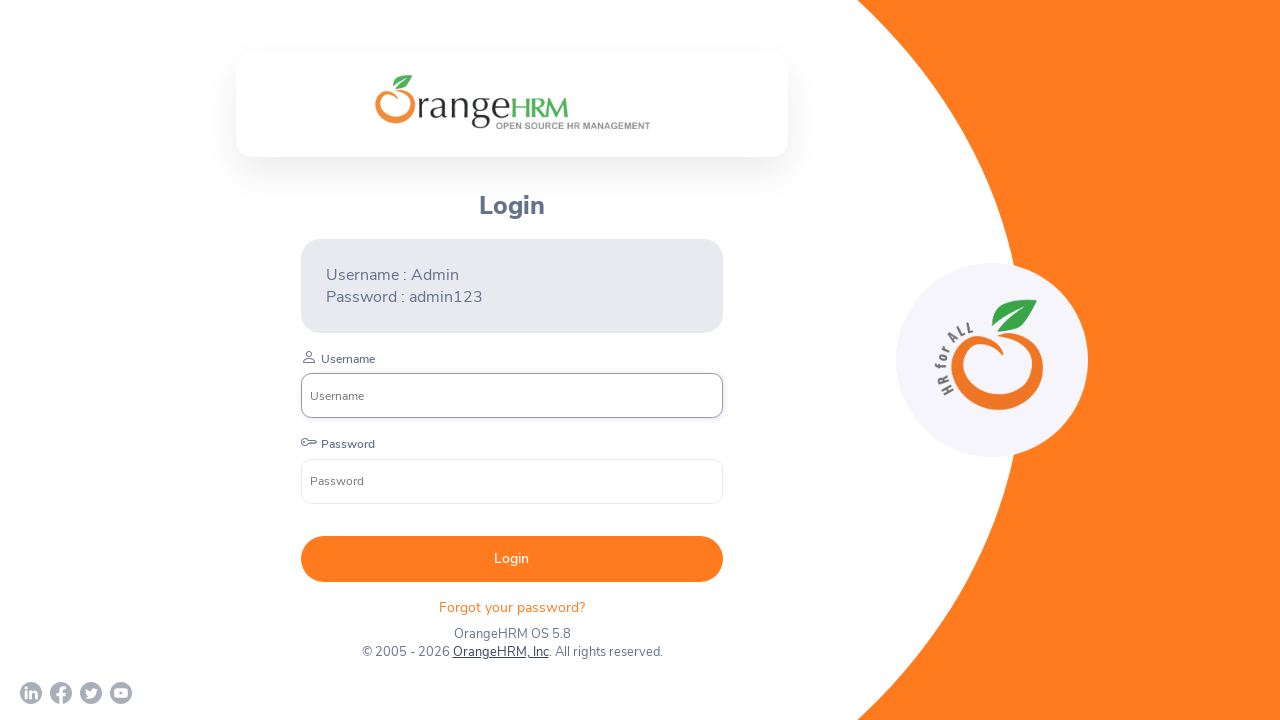